Clicks on the API Documentation menu item and verifies the page header is displayed

Starting URL: https://jqueryui.com/

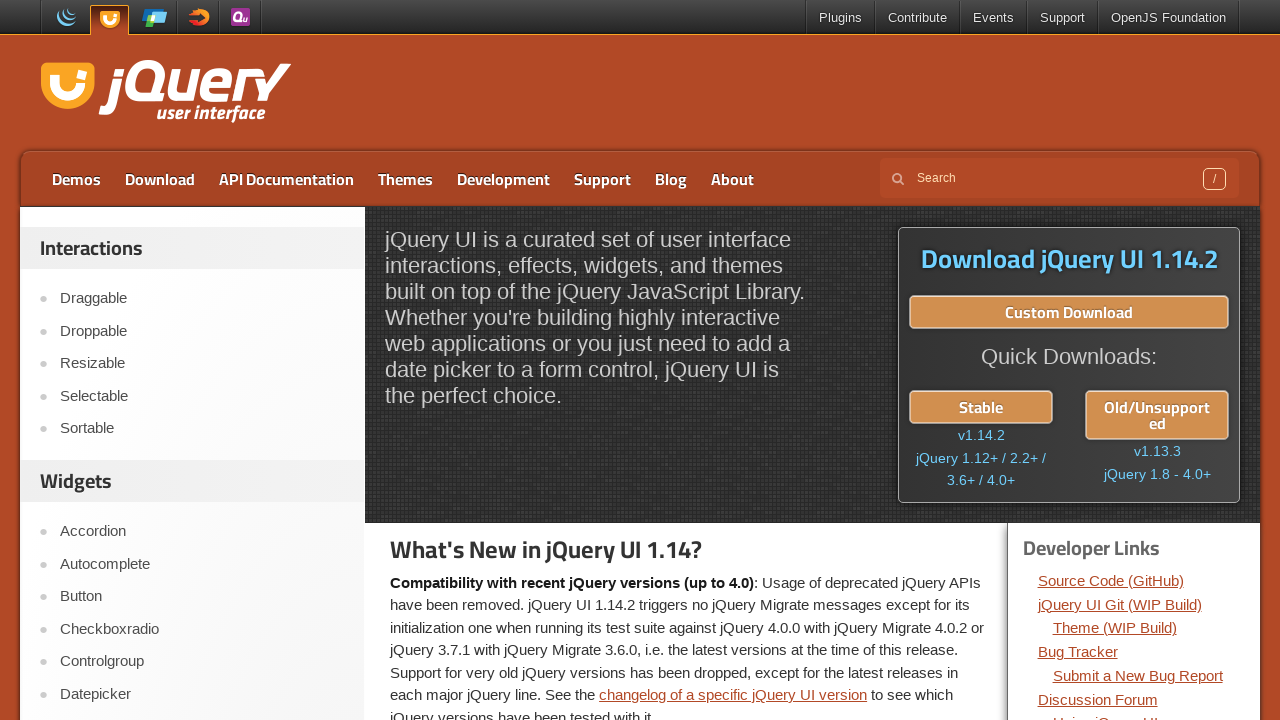

Clicked on the API Documentation menu item at (286, 179) on //*[@id="menu-top"]/li[3]/a
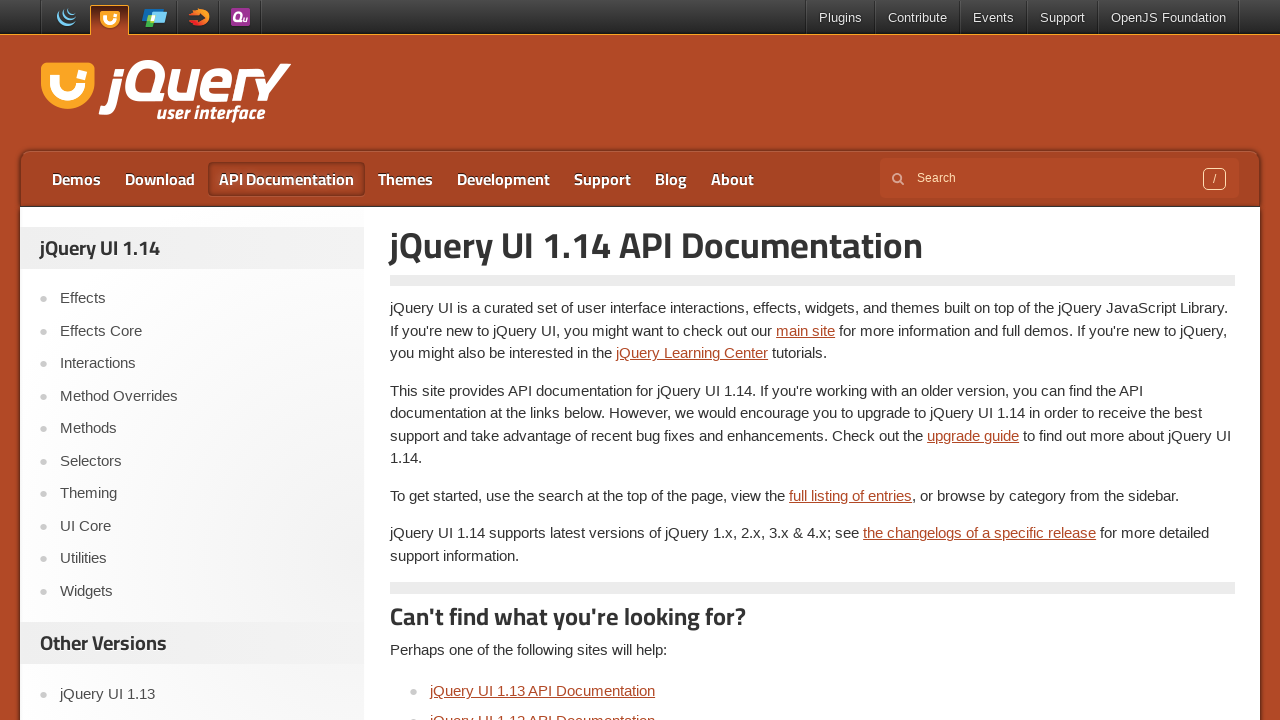

Verified page header is displayed
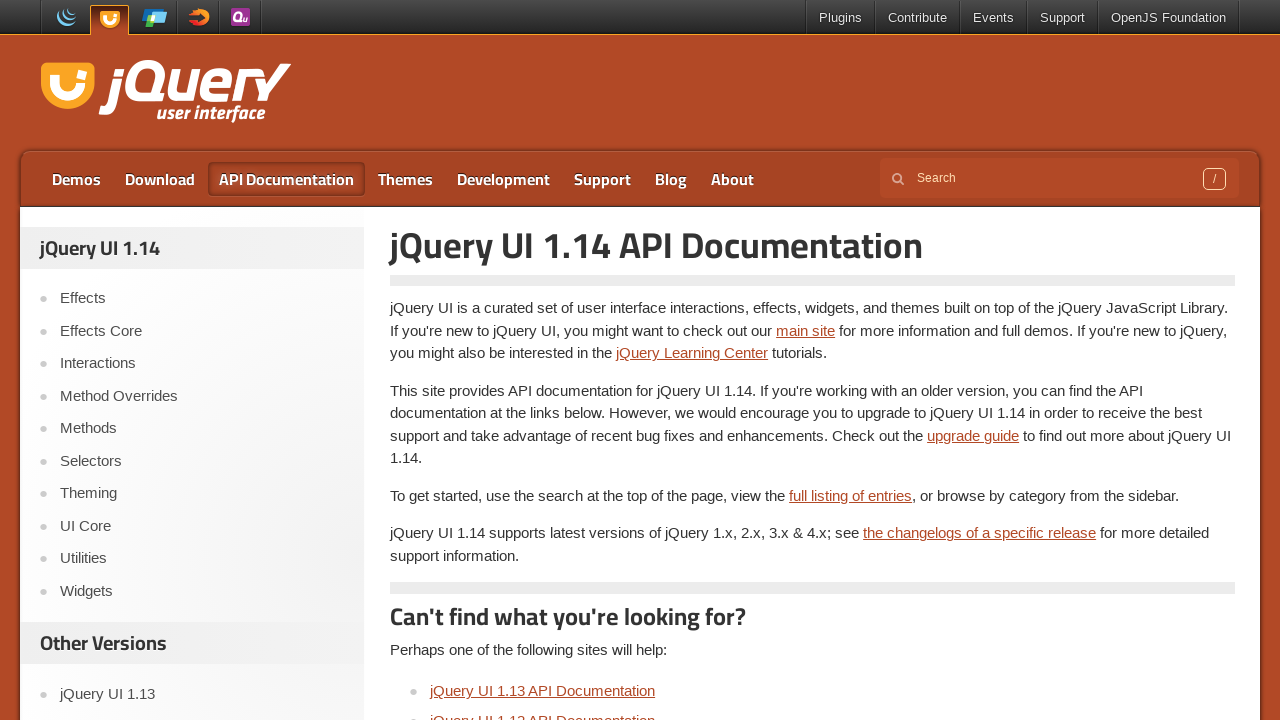

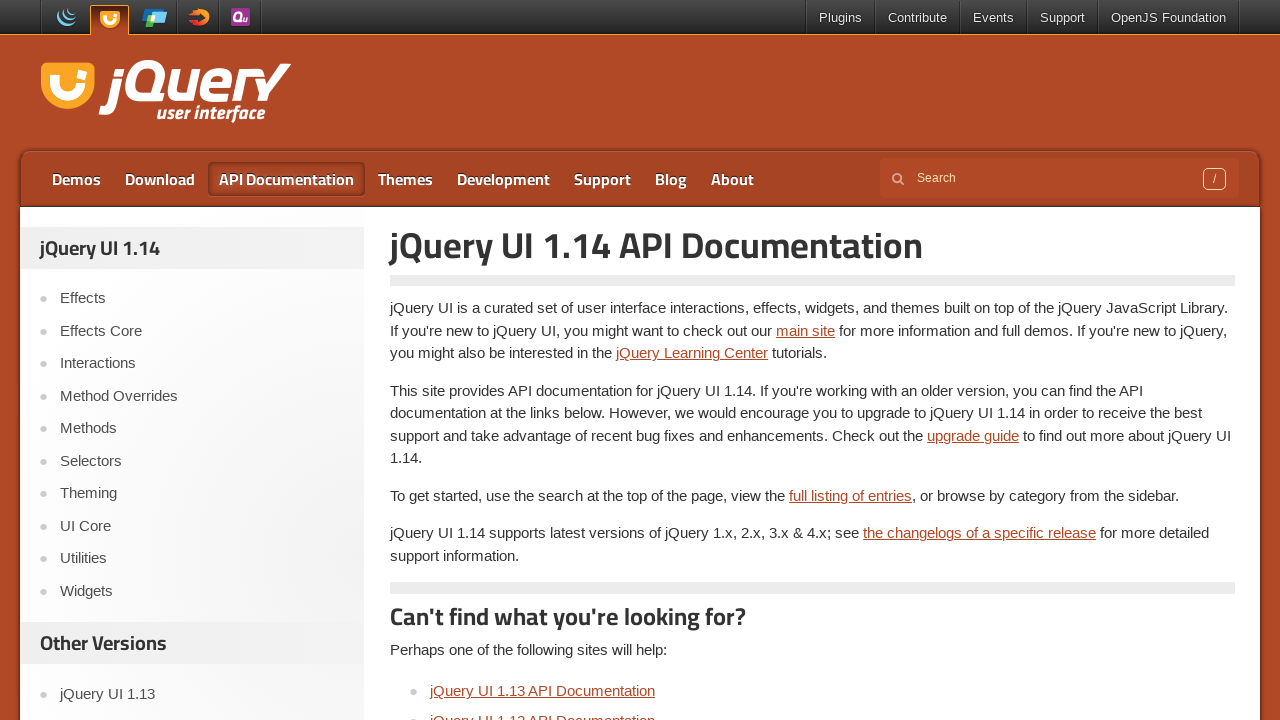